Simple navigation test that loads the login practice page and verifies it loads correctly

Starting URL: https://rahulshettyacademy.com/loginpagePractise/

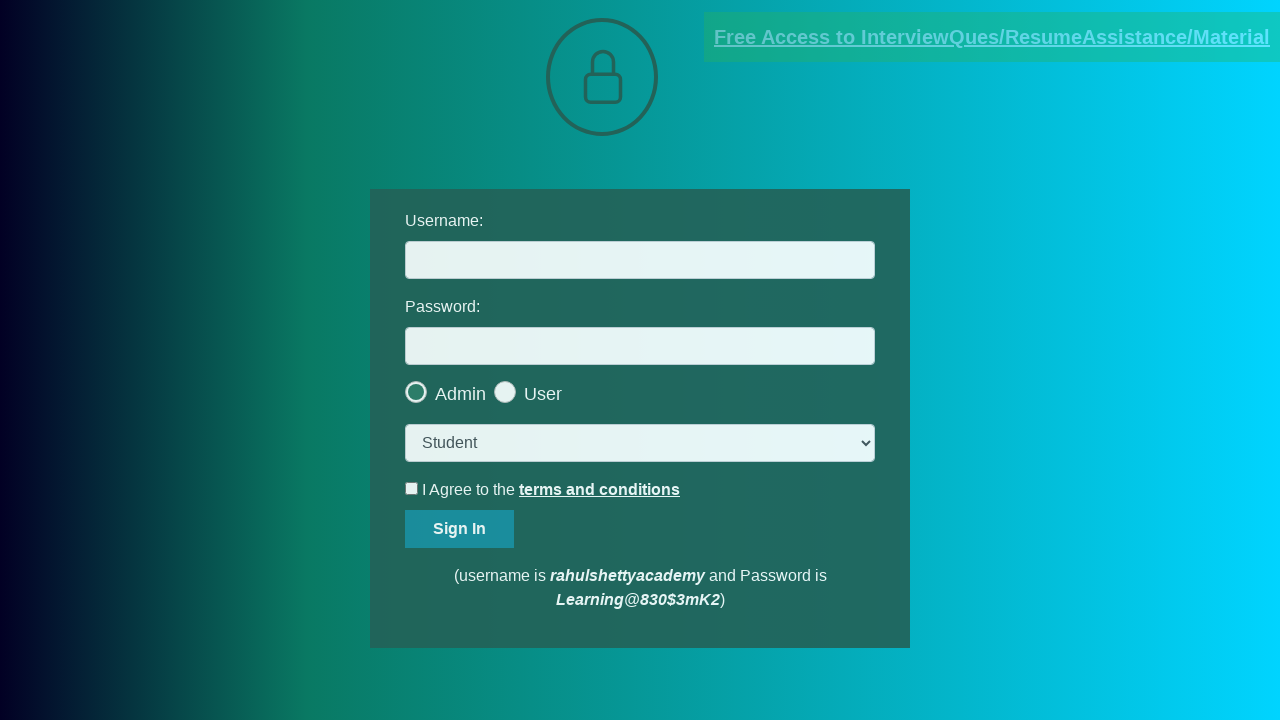

Login practice page loaded successfully (DOM content loaded)
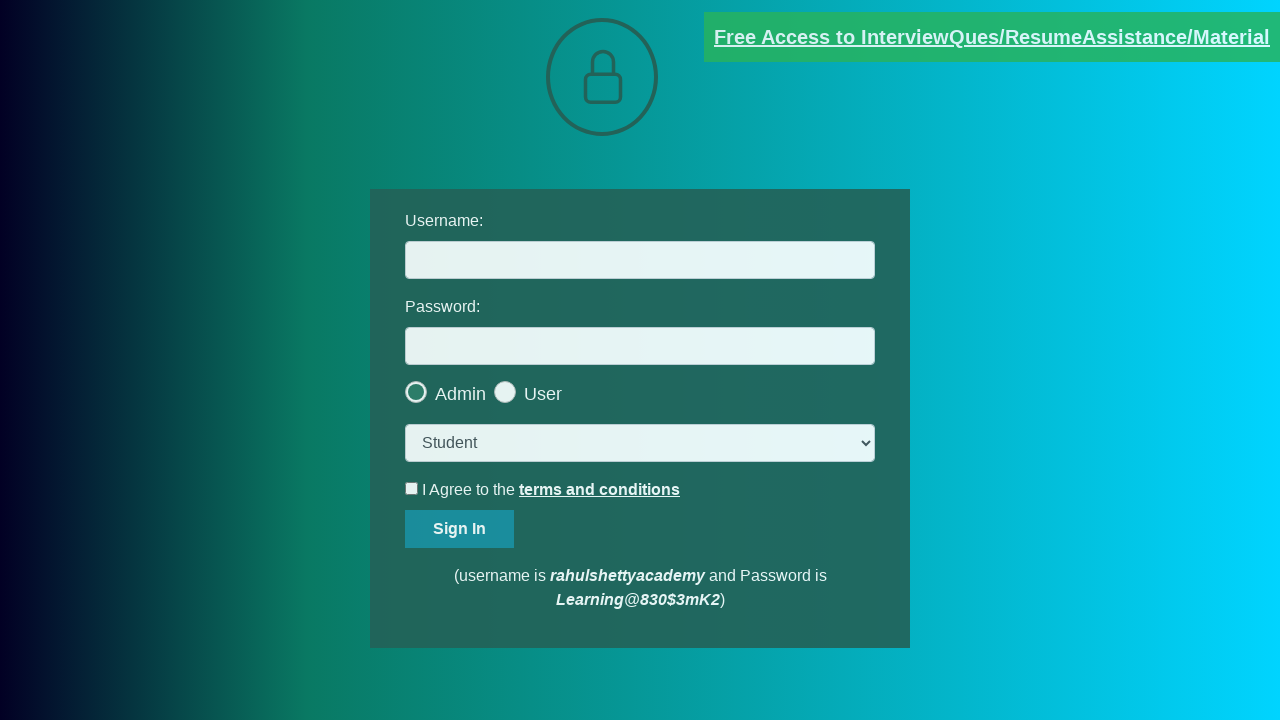

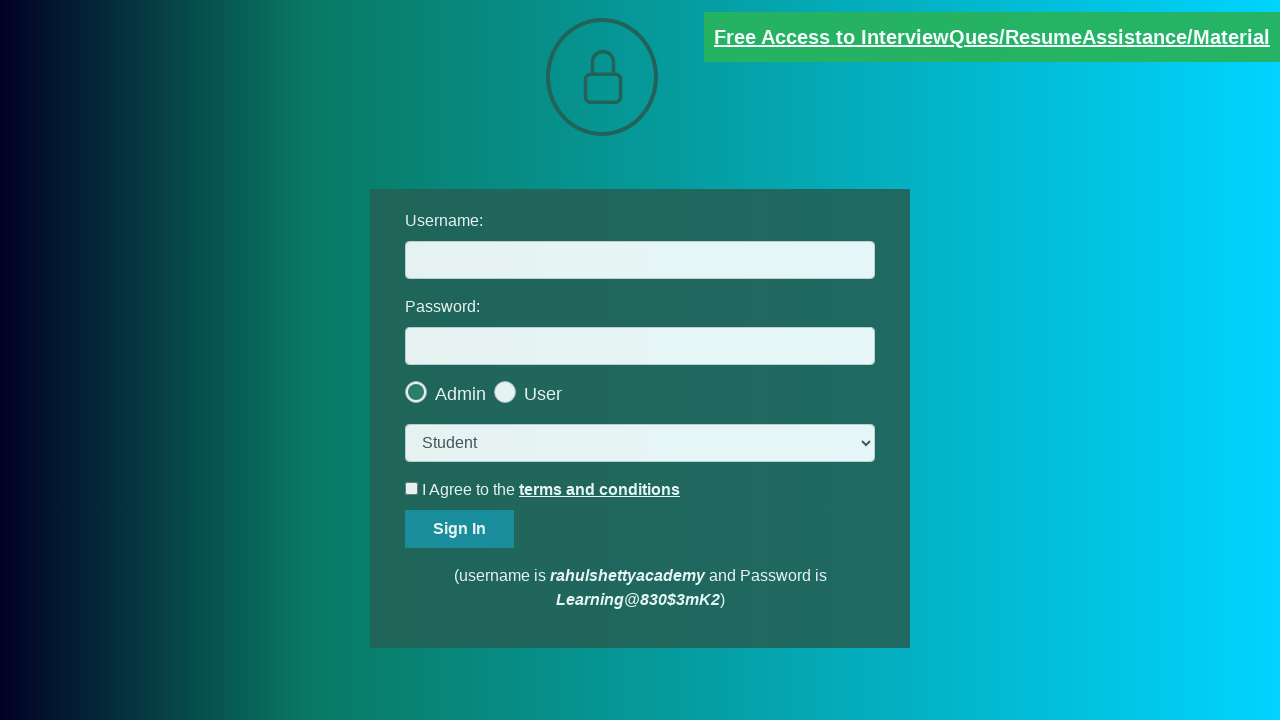